Tests Target.com search functionality by entering a search query for "tea" and clicking the search button to view results

Starting URL: https://www.target.com/

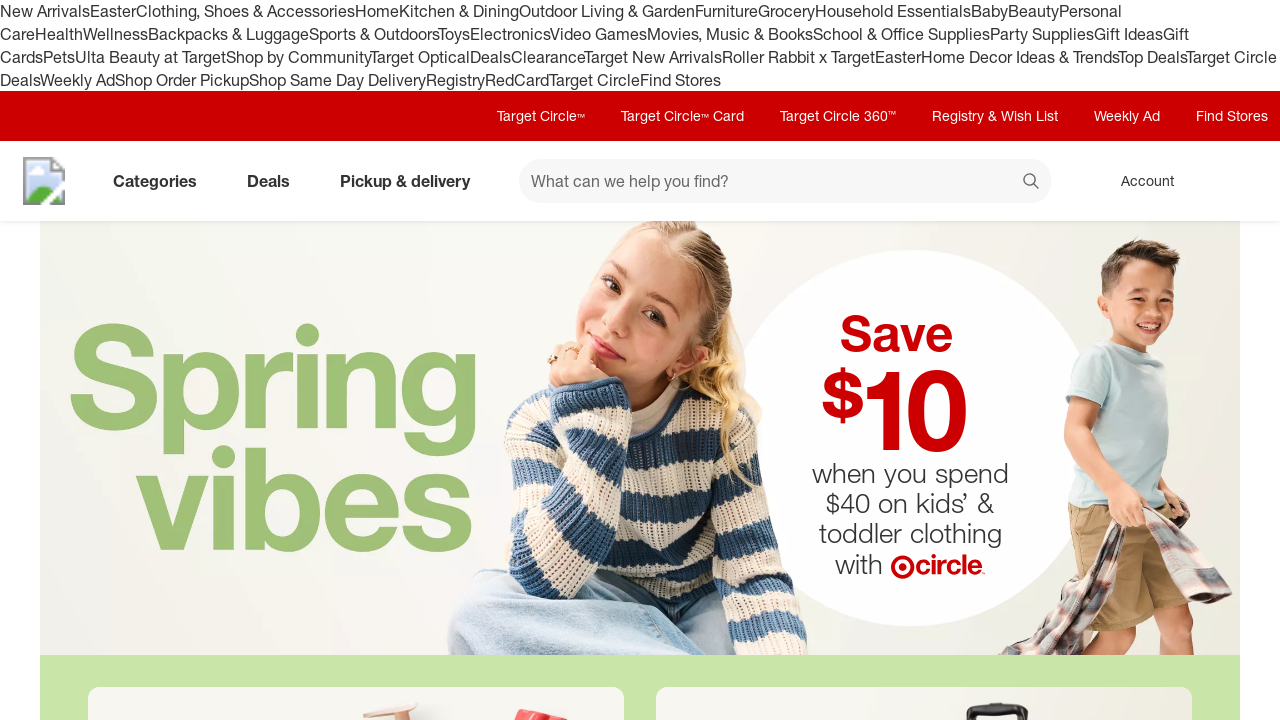

Entered 'tea' in the search input field on input[data-test='@web/Search/SearchInput']
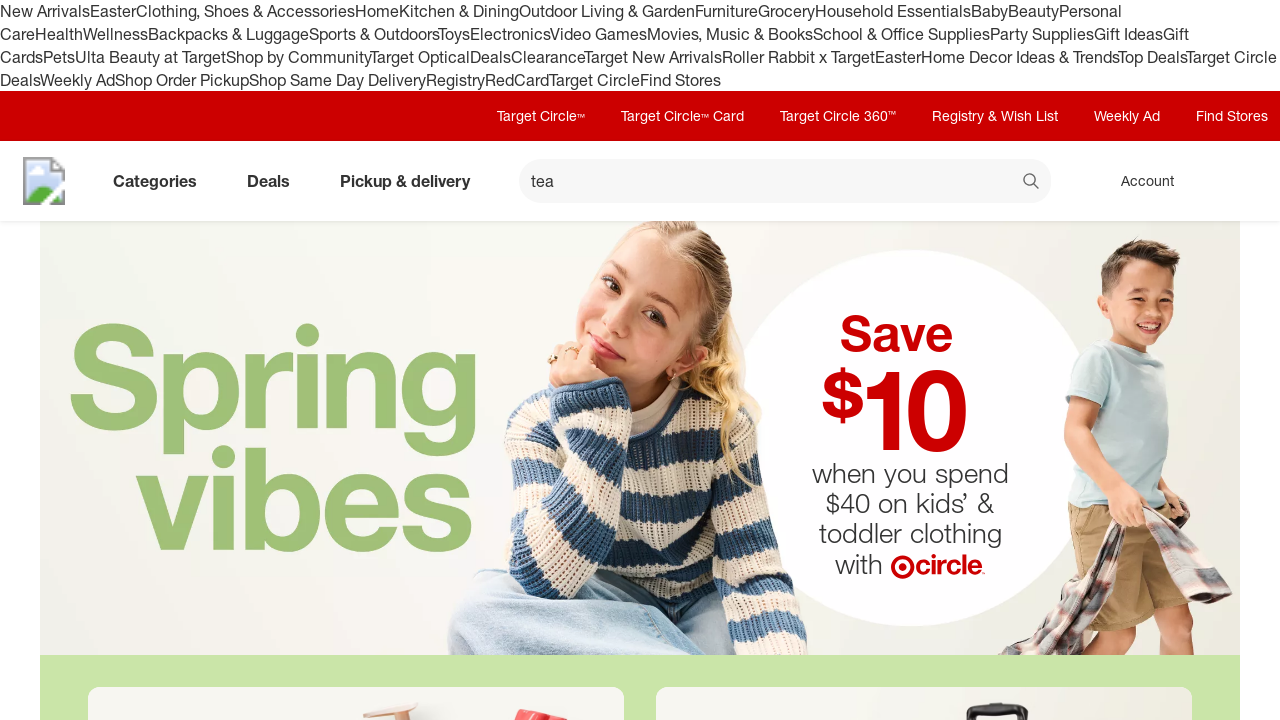

Clicked the search button to search for 'tea' at (1032, 183) on button[data-test='@web/Search/SearchButton']
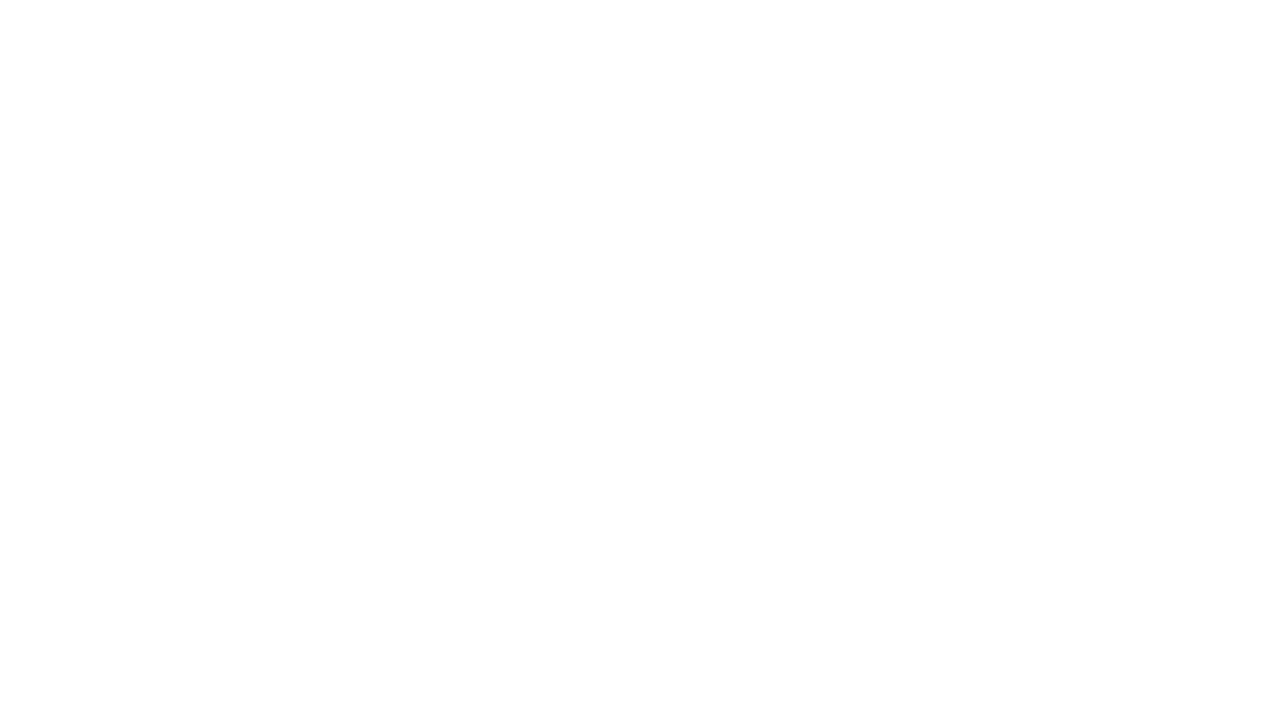

Waited for search results page to load (networkidle)
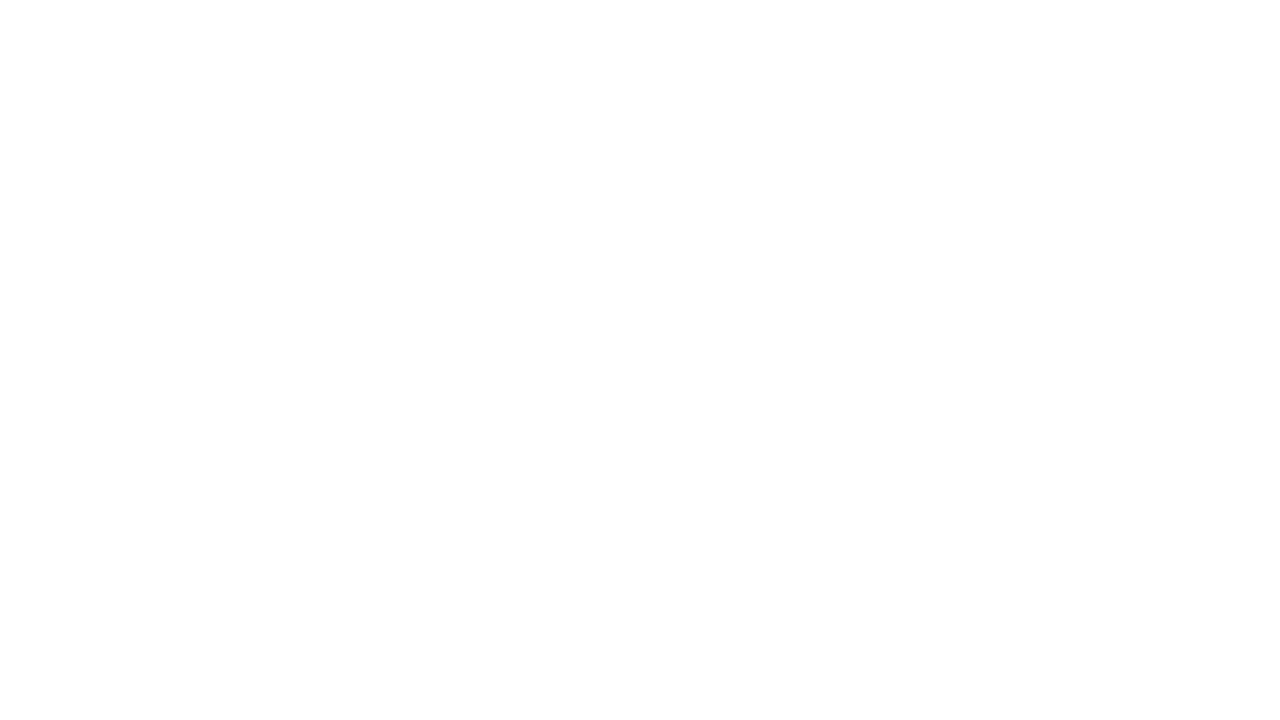

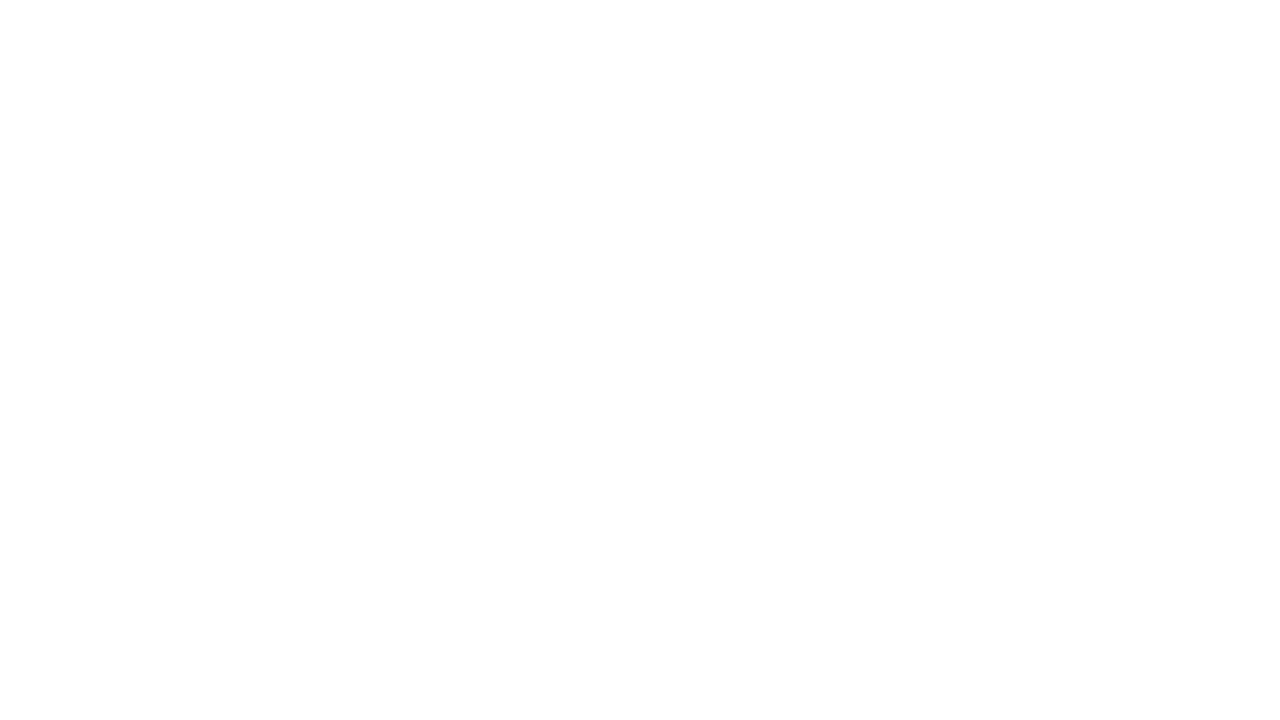